Tests checkbox toggle functionality by checking and then unchecking all checkboxes

Starting URL: http://www.qaclickacademy.com/practice.php

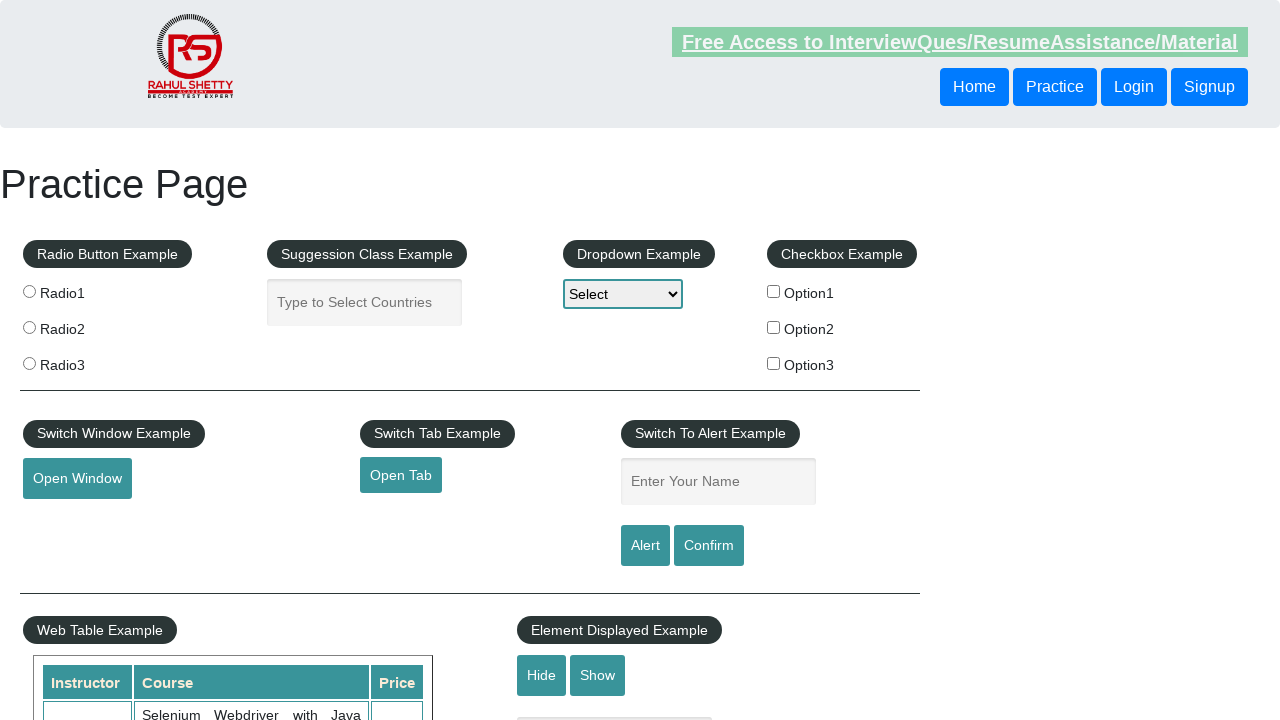

Located all checkboxes on the page
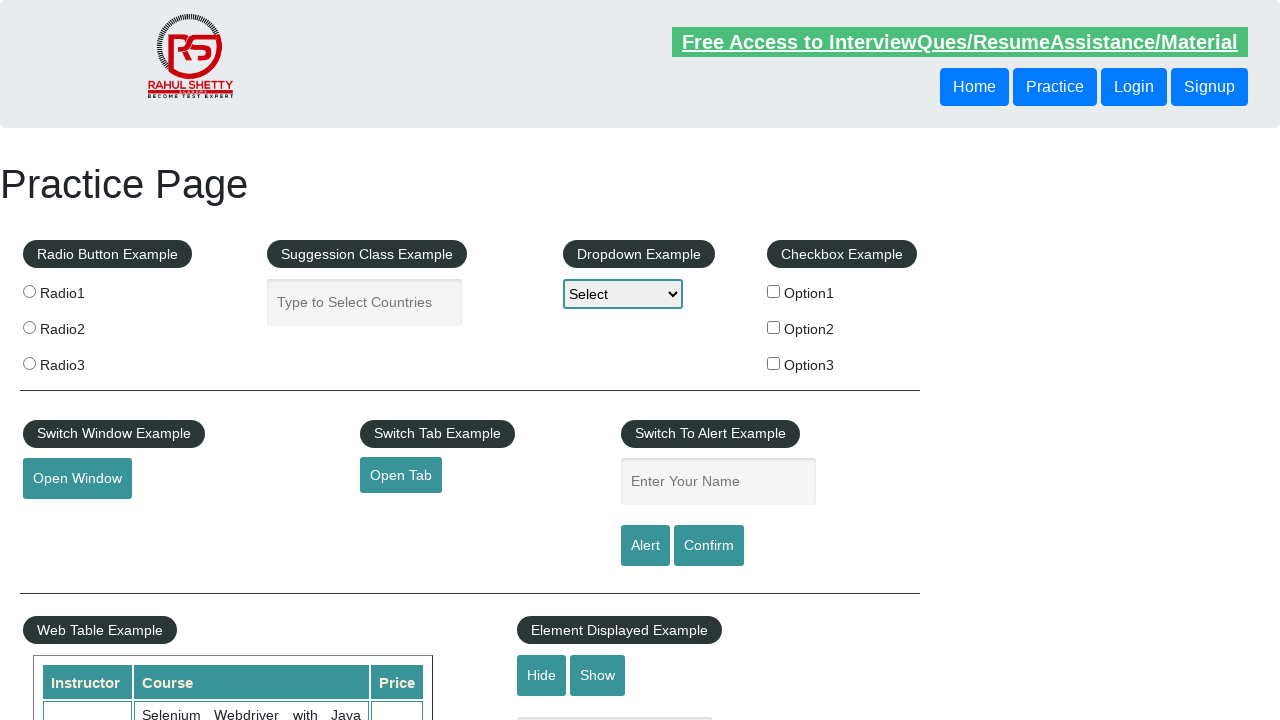

Found 3 checkboxes total
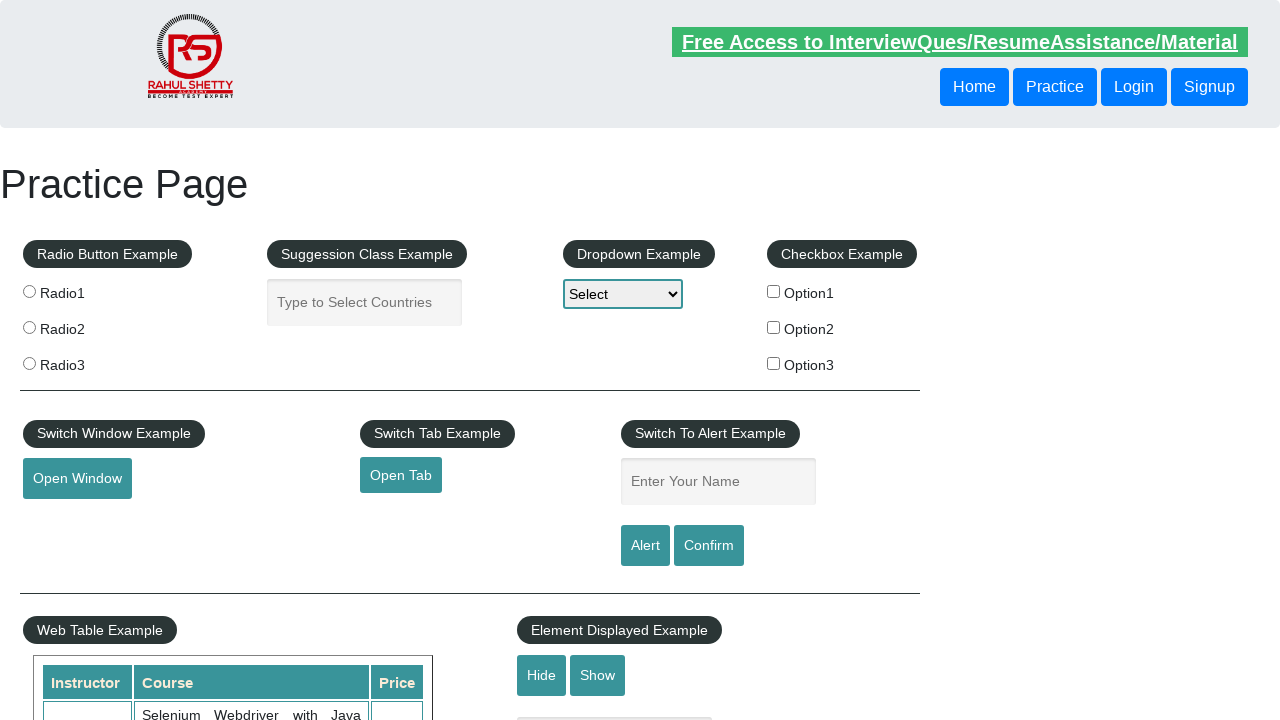

Checked checkbox 1 of 3 at (774, 291) on input[type='checkbox'] >> nth=0
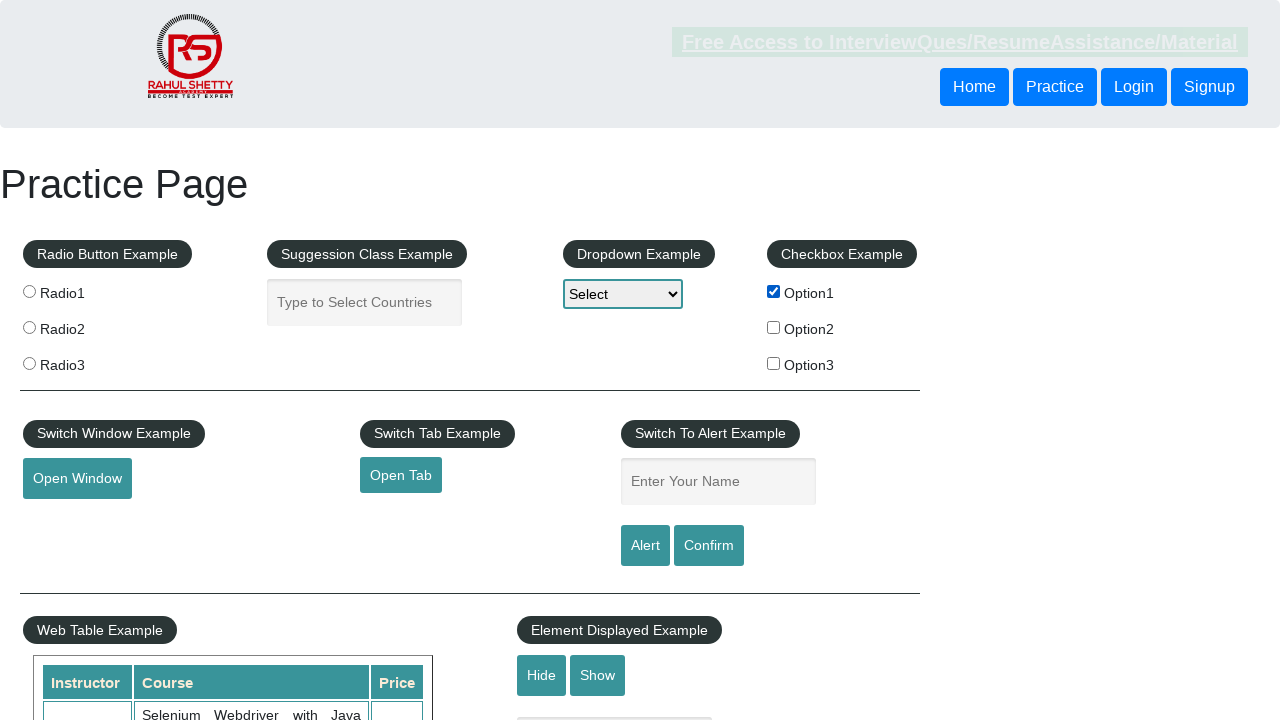

Checked checkbox 2 of 3 at (774, 327) on input[type='checkbox'] >> nth=1
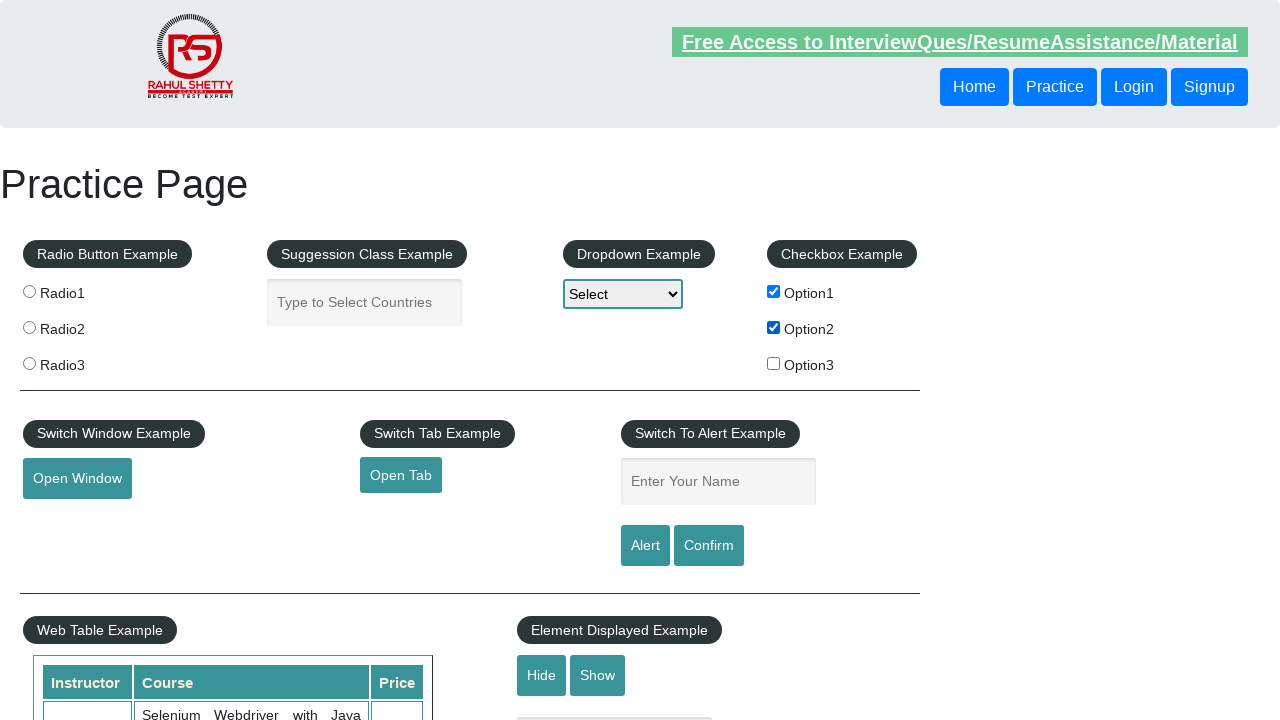

Checked checkbox 3 of 3 at (774, 363) on input[type='checkbox'] >> nth=2
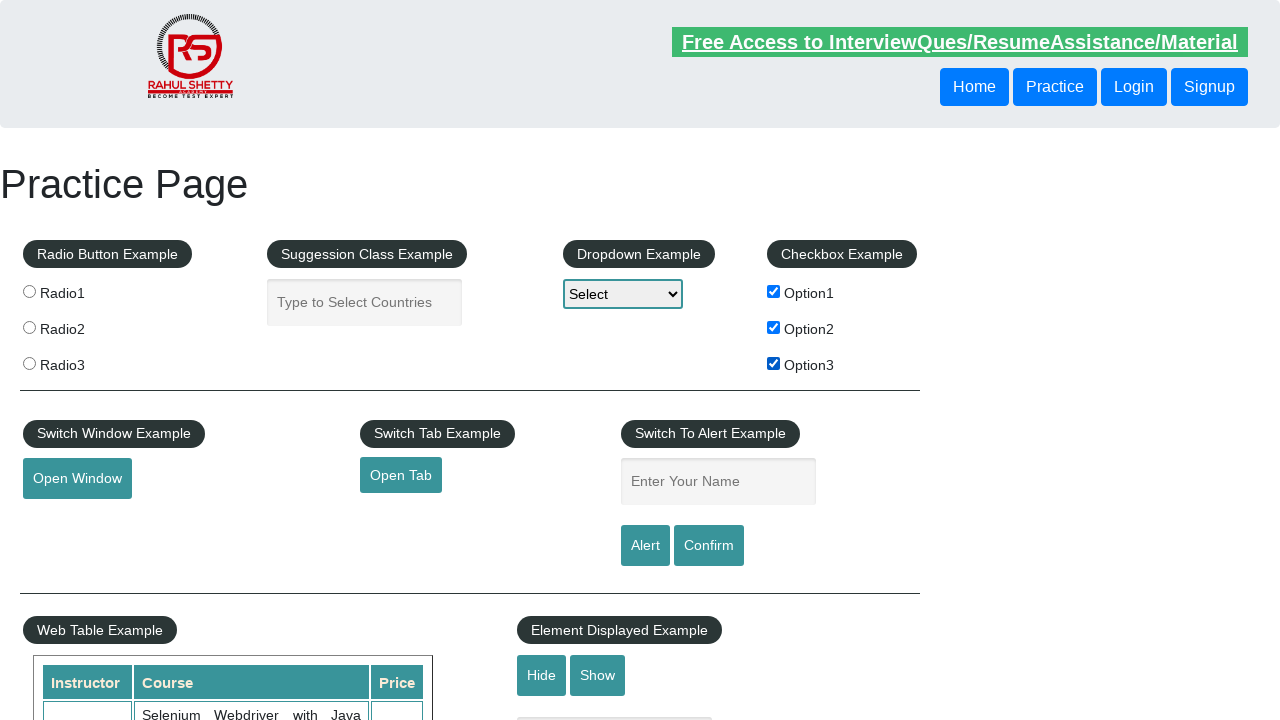

Unchecked checkbox 1 of 3 at (774, 291) on input[type='checkbox'] >> nth=0
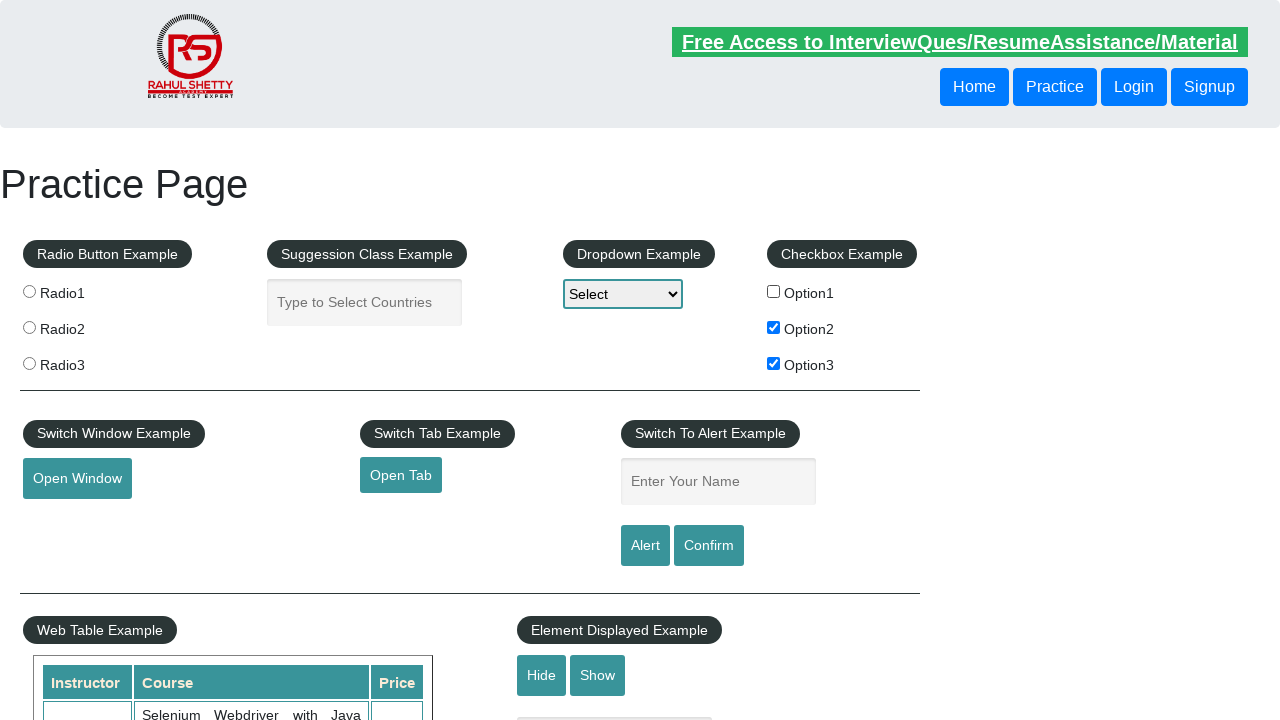

Unchecked checkbox 2 of 3 at (774, 327) on input[type='checkbox'] >> nth=1
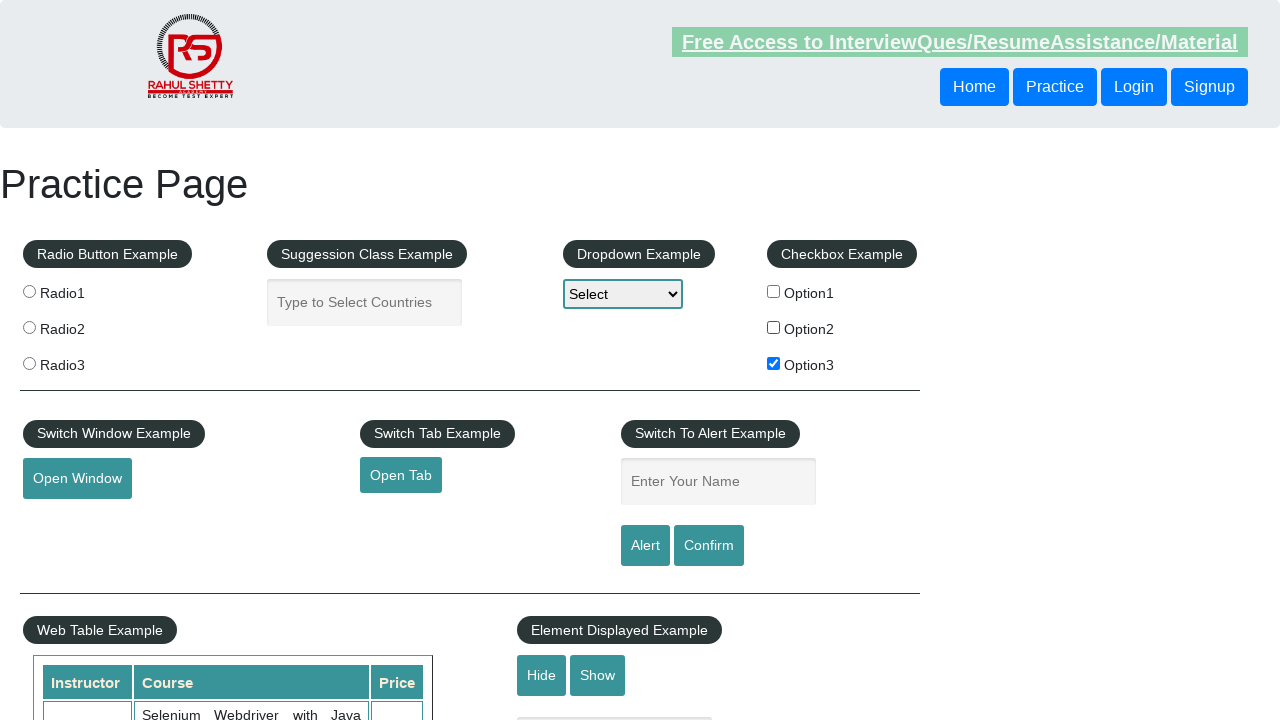

Unchecked checkbox 3 of 3 at (774, 363) on input[type='checkbox'] >> nth=2
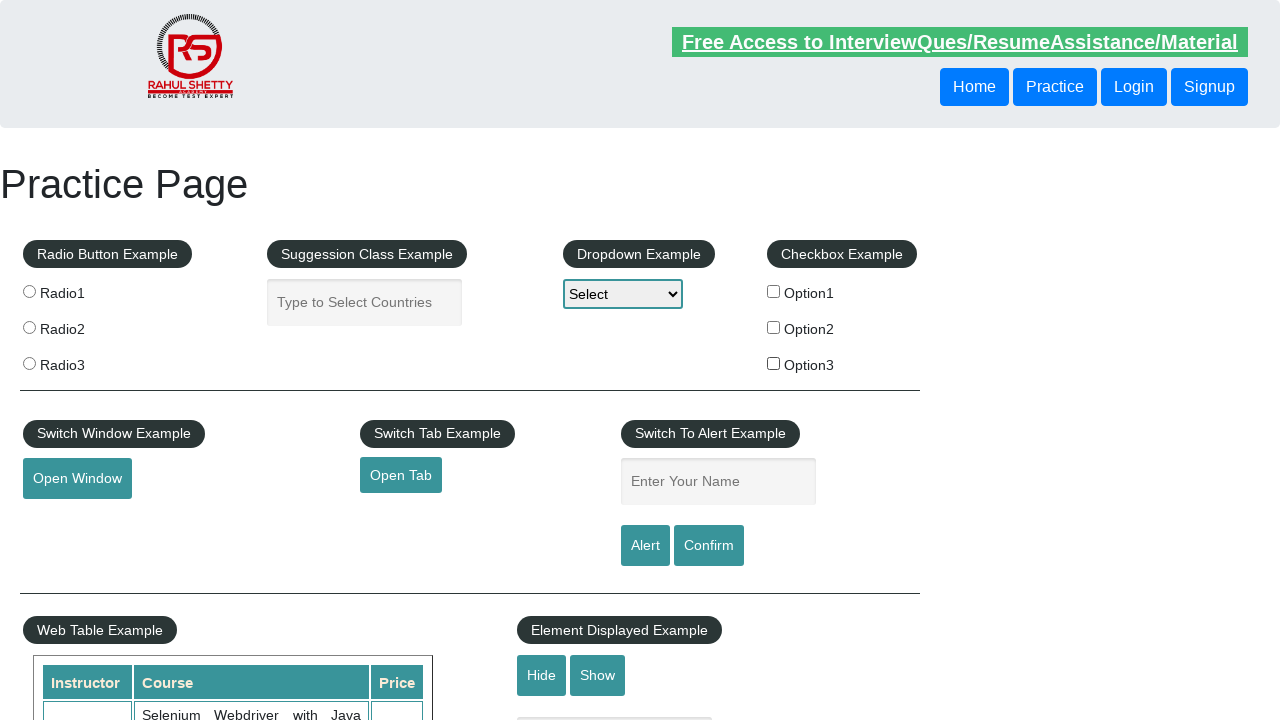

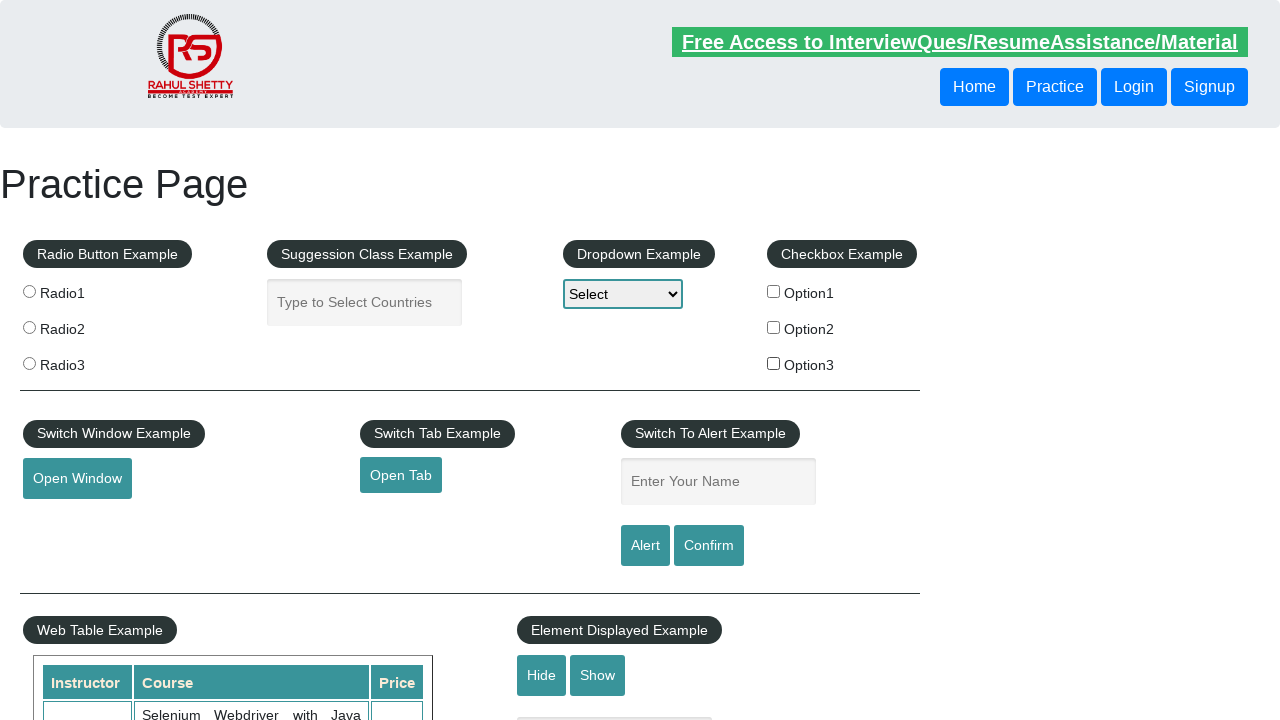